Navigates to Pexels homepage and scrolls to the bottom of the page to load all content

Starting URL: https://www.pexels.com/

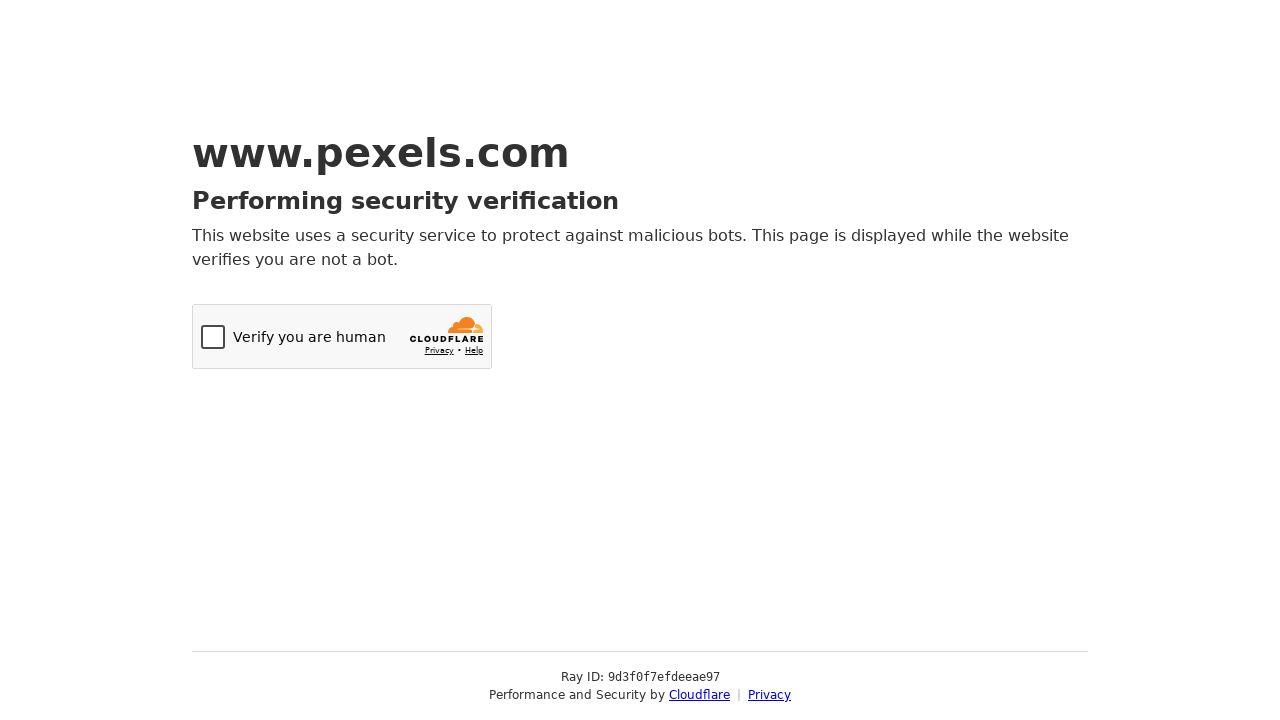

Navigated to Pexels homepage
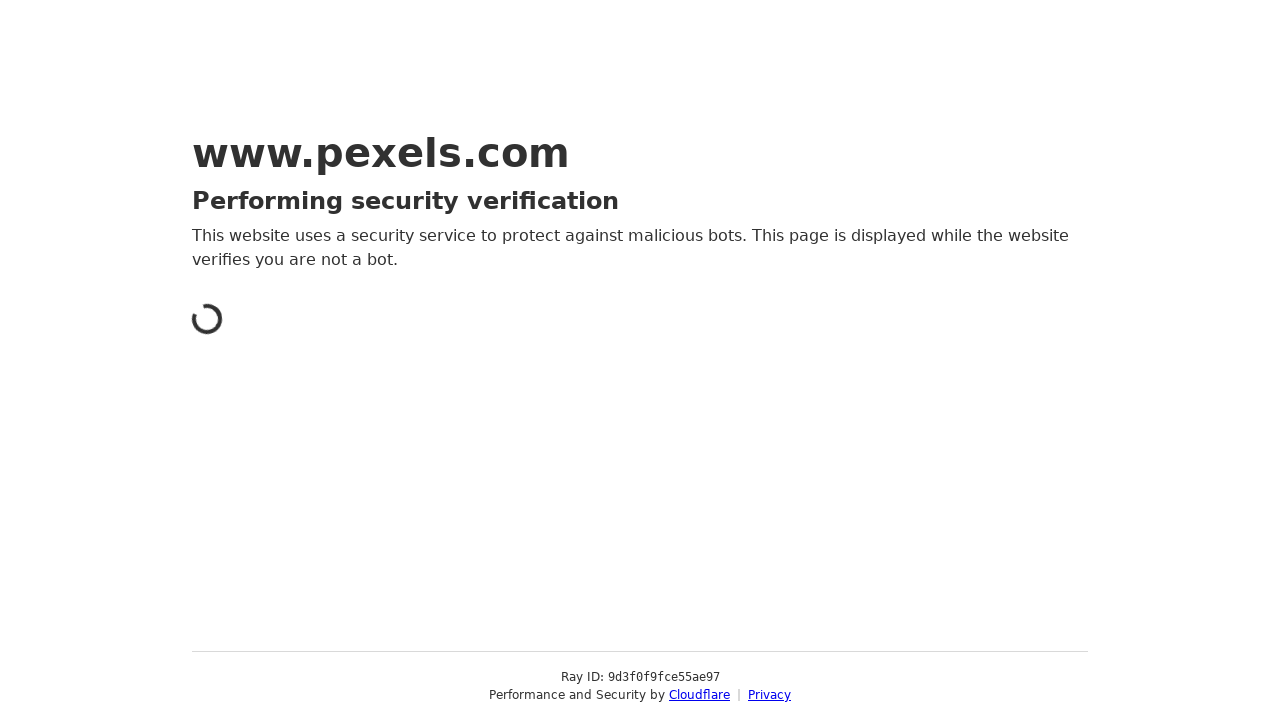

Retrieved initial page scroll height
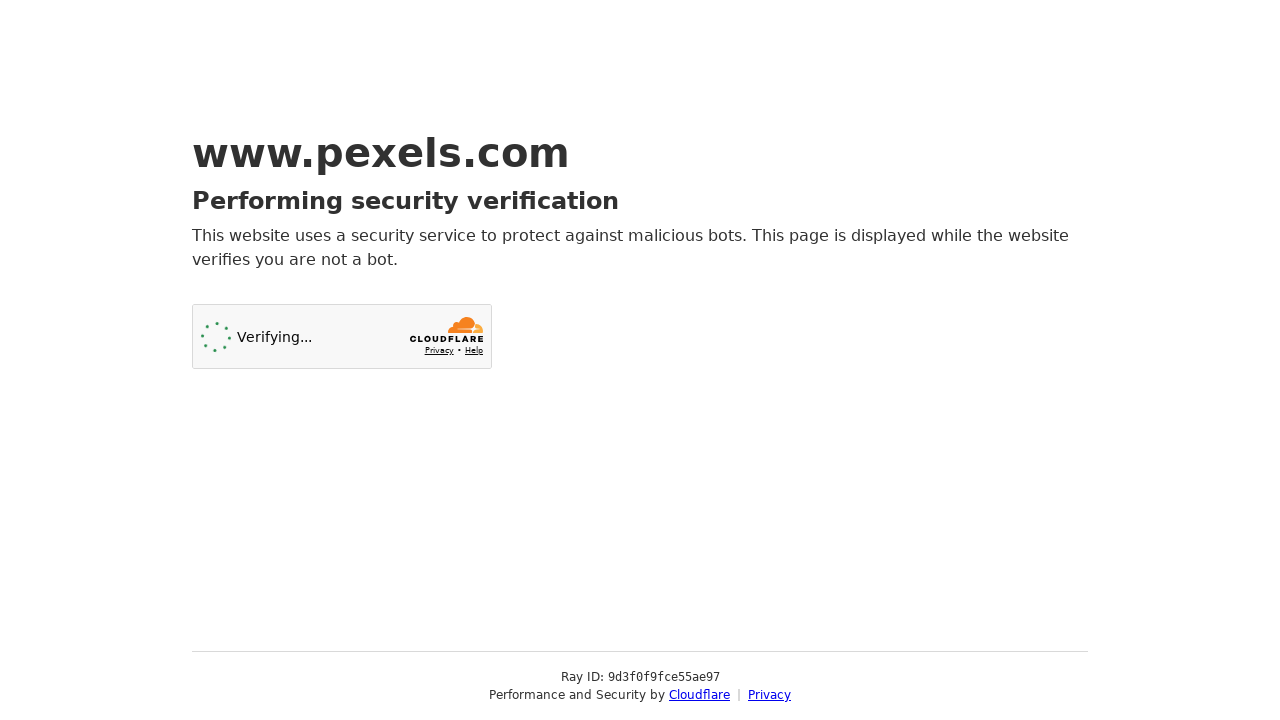

Scrolled to bottom of page
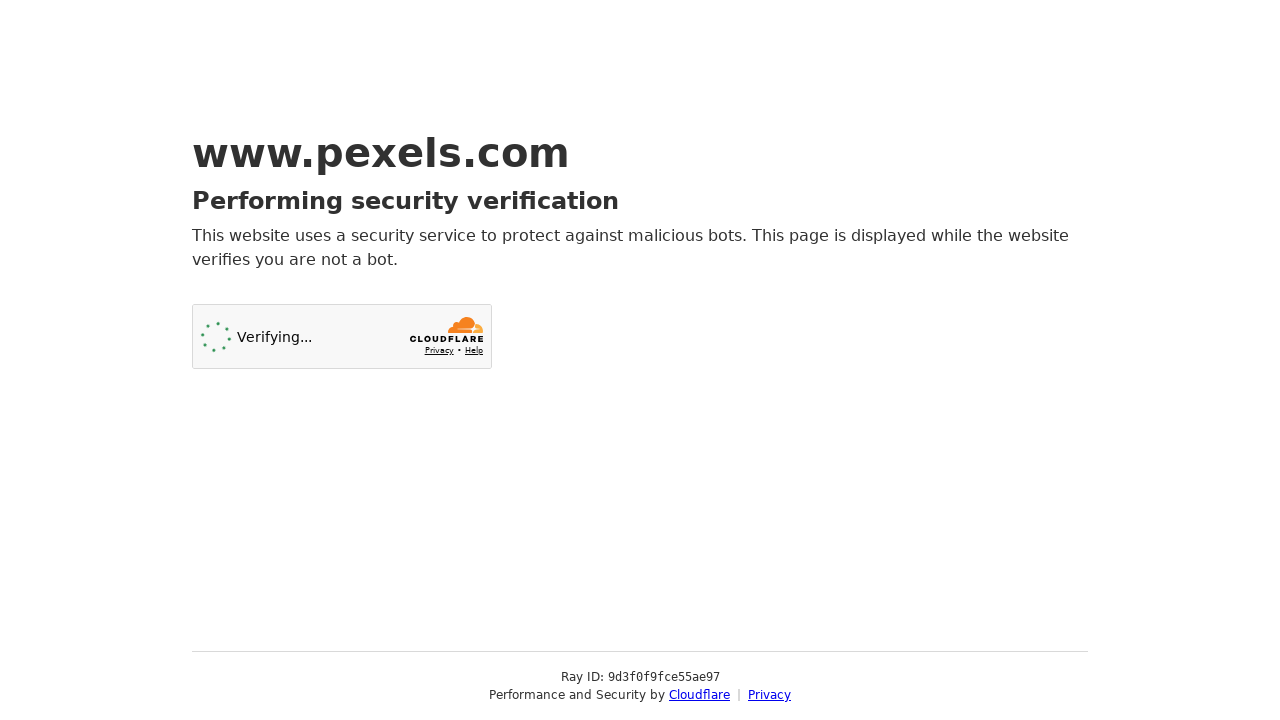

Waited 500ms for content to load
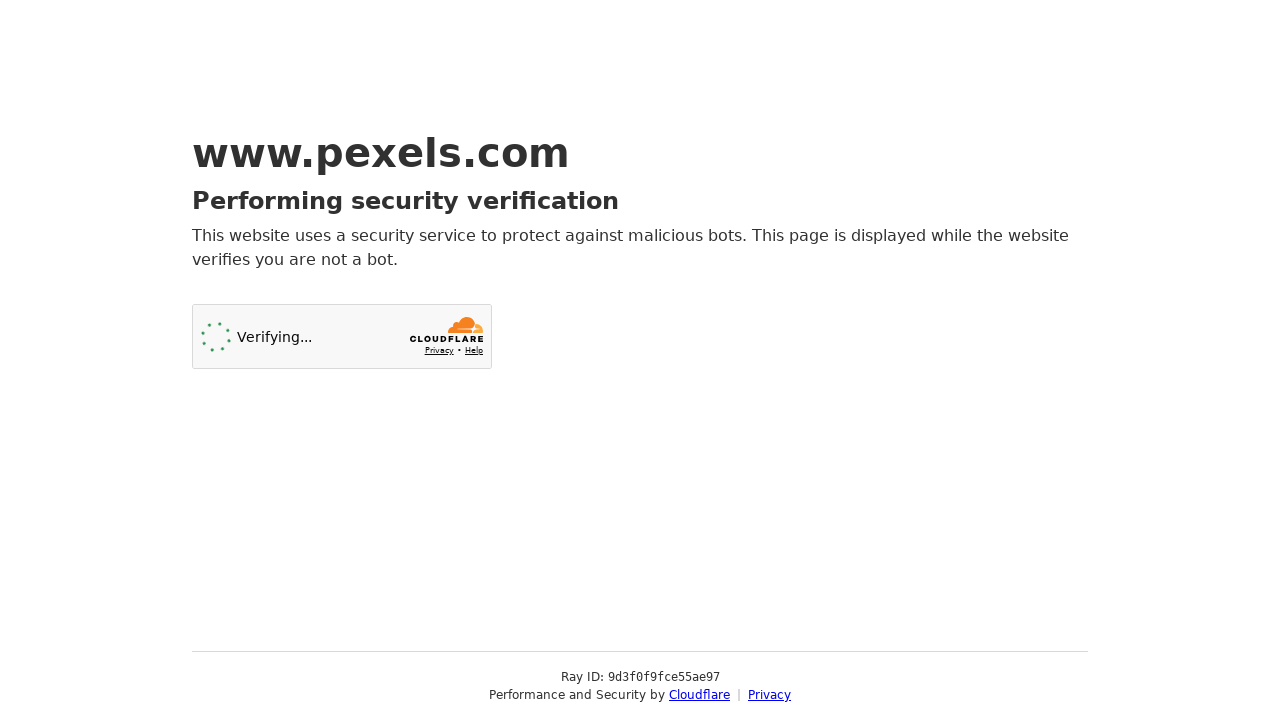

Retrieved current page scroll height
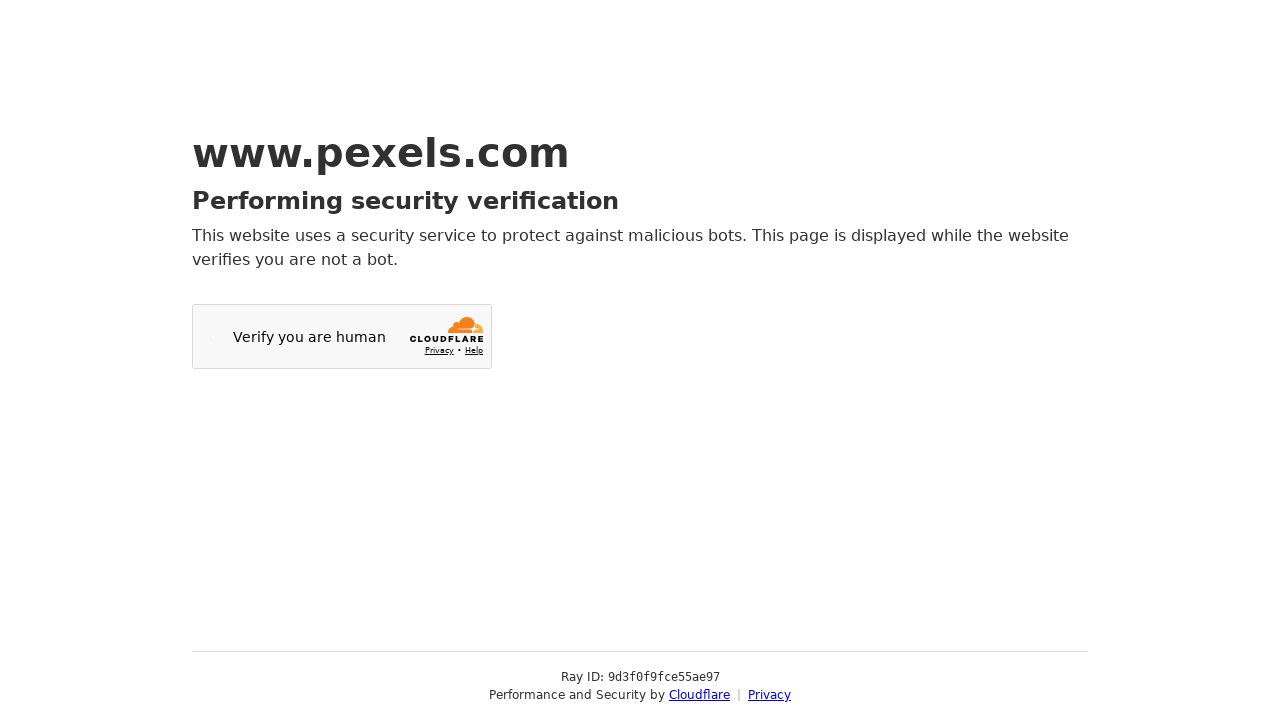

Reached bottom of page - no more content to load
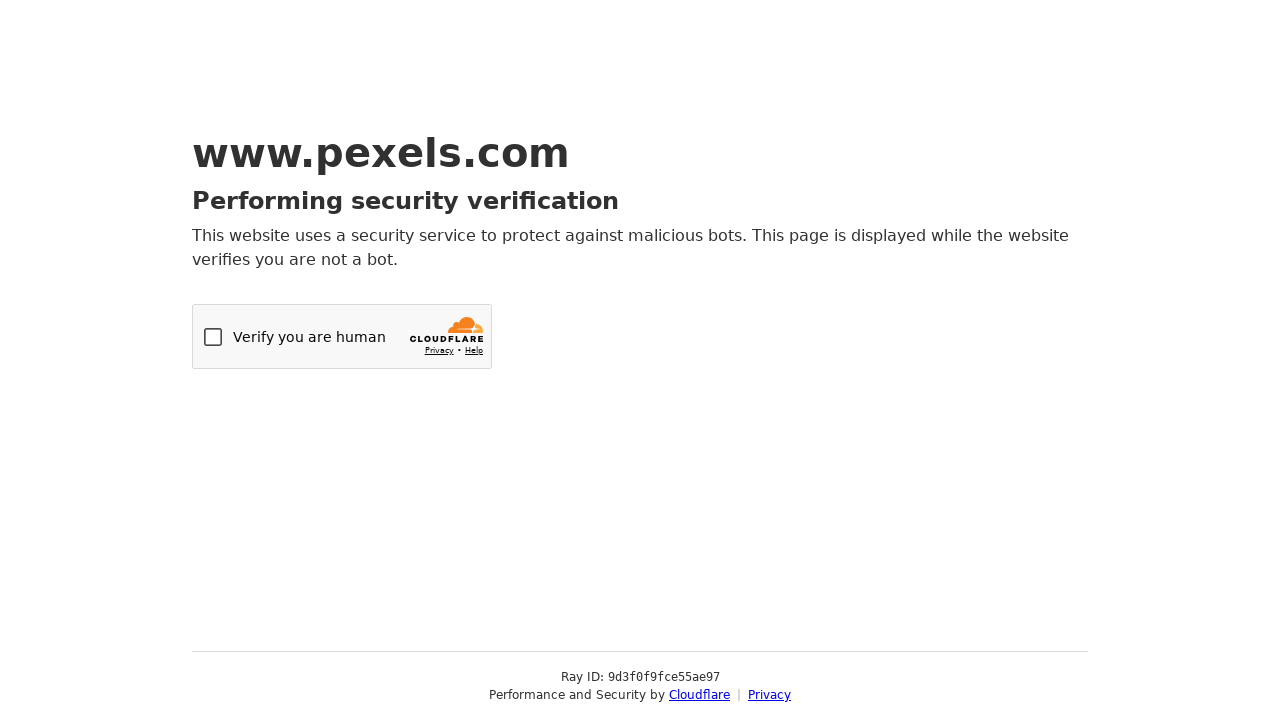

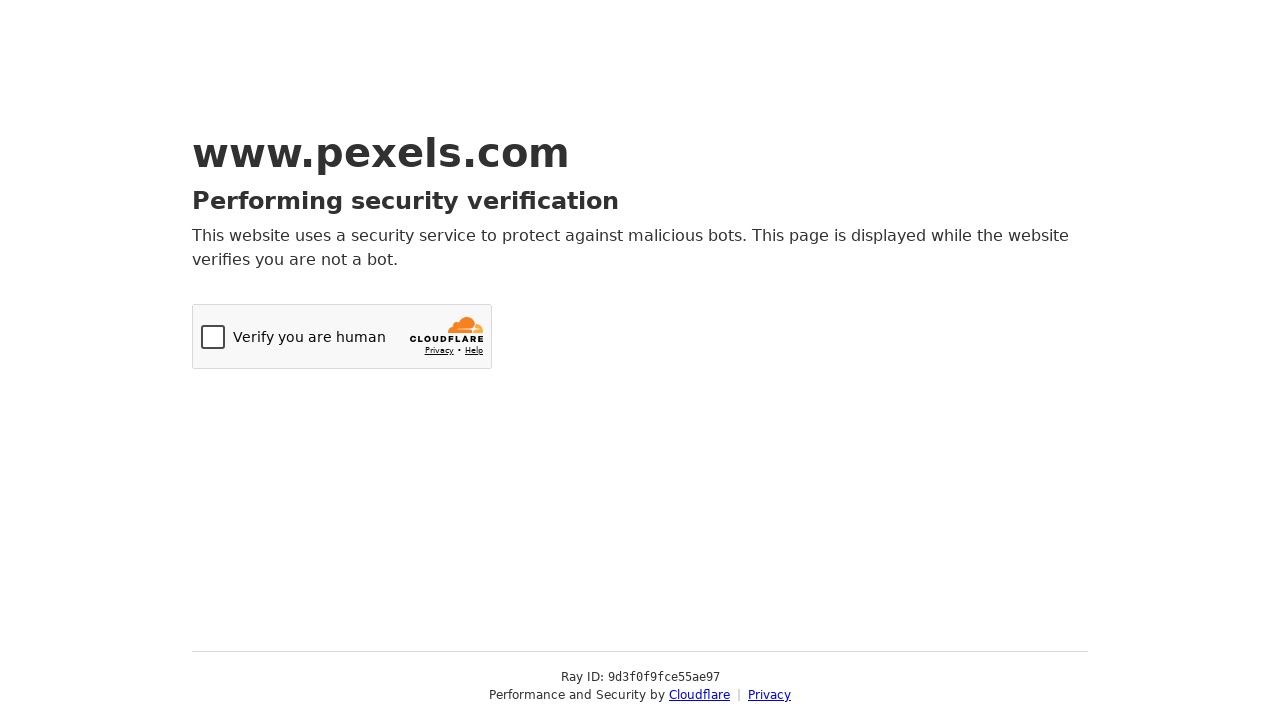